Tests browser window handling by navigating to Alerts, Frame & Windows section, then opening and interacting with new tabs and new windows, verifying text content in each.

Starting URL: https://demoqa.com

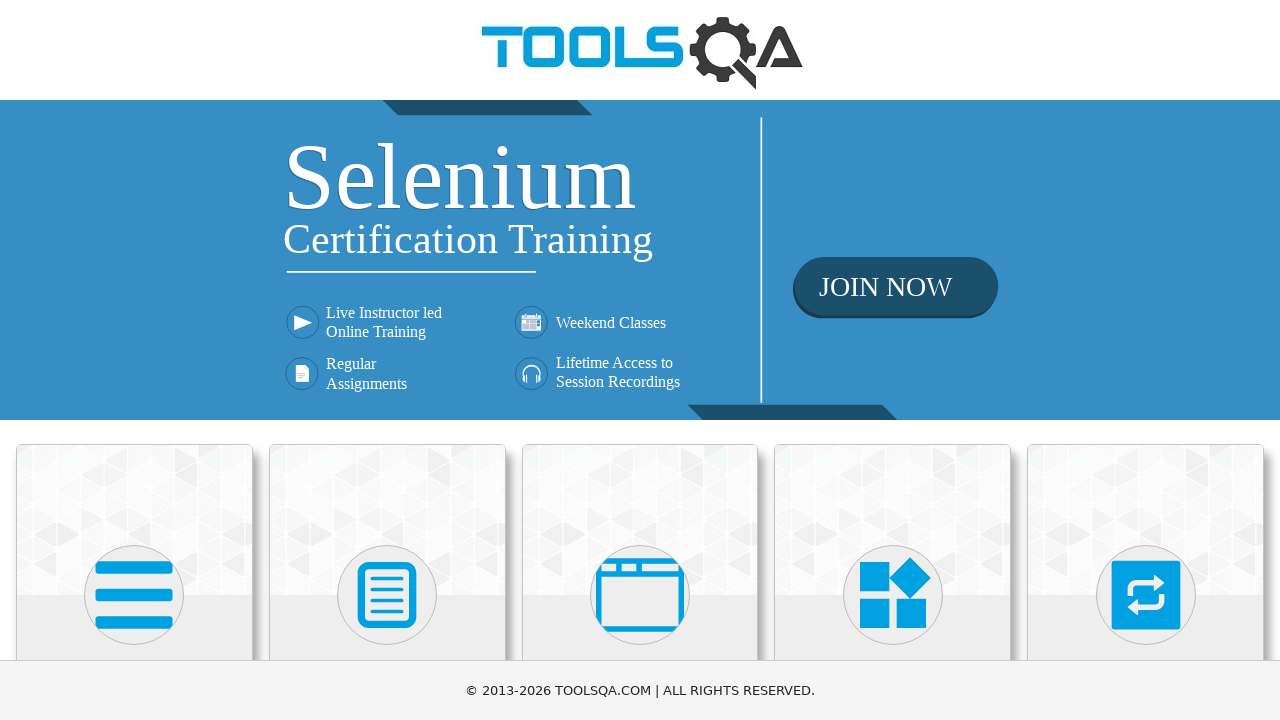

Scrolled down 400px to see menu items
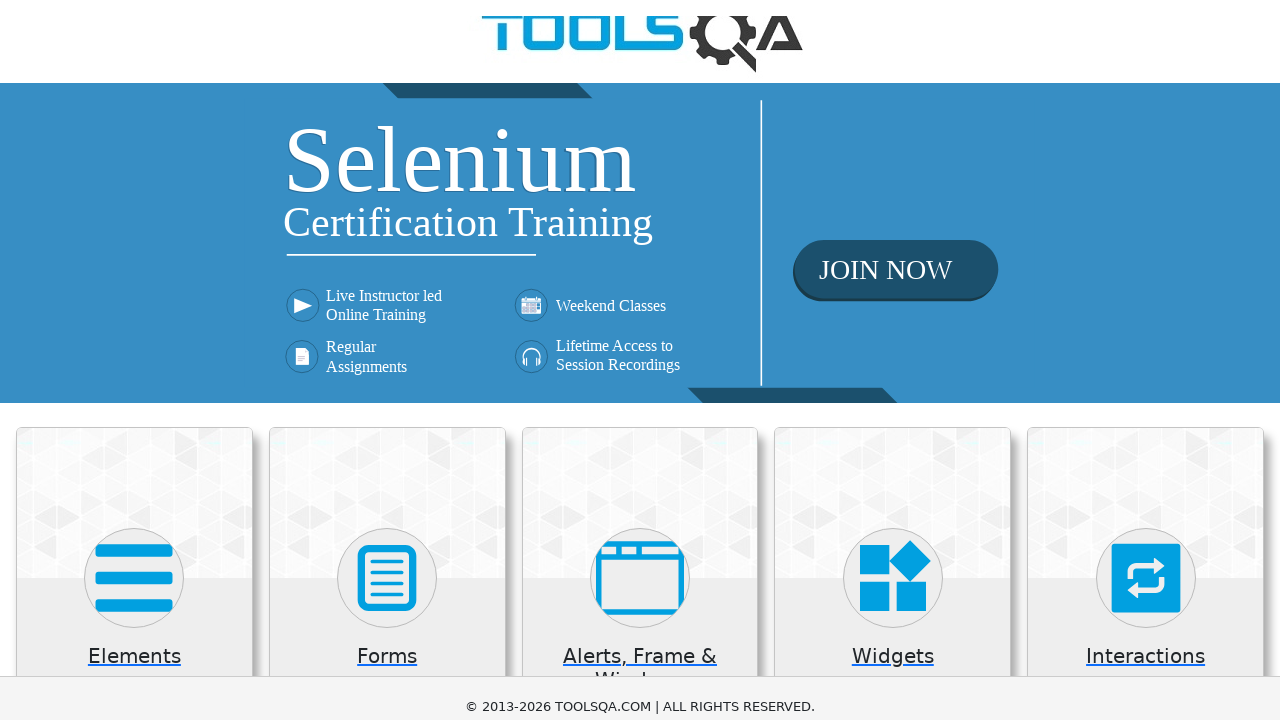

Clicked on Alerts, Frame & Windows menu at (640, 285) on xpath=//h5[text()='Alerts, Frame & Windows']
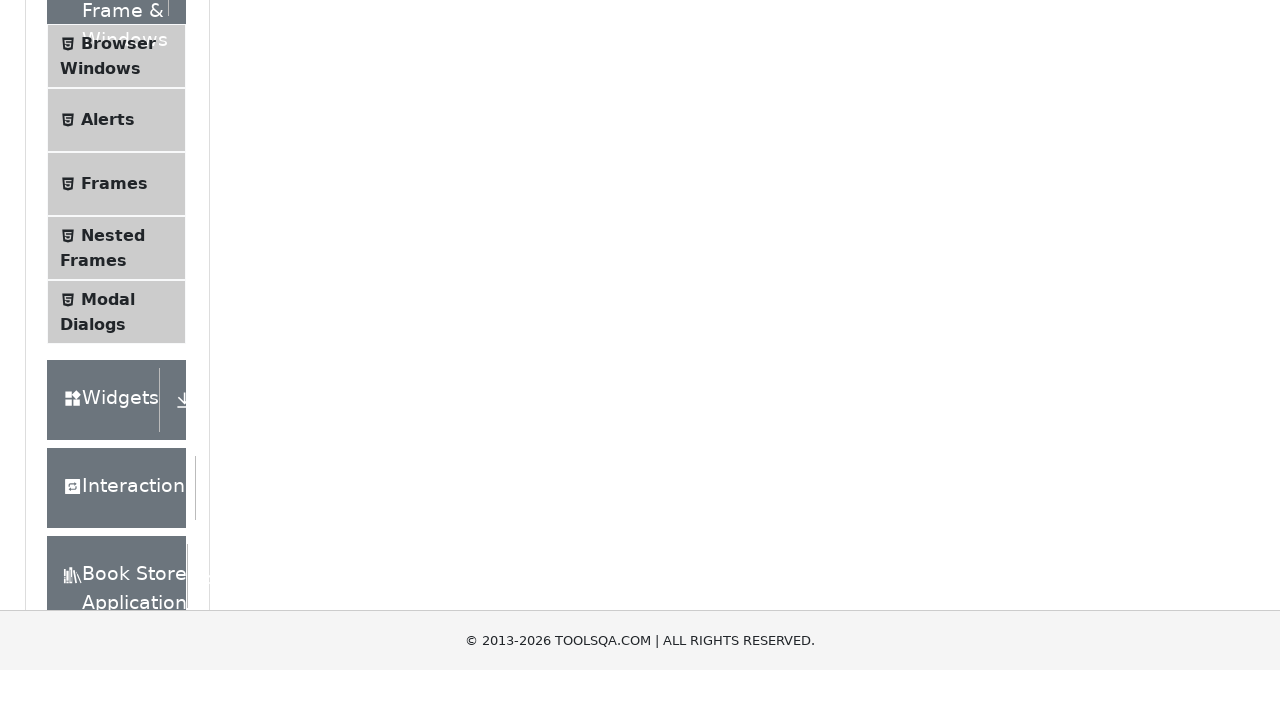

Clicked on Browser Windows submenu at (118, 100) on xpath=//span[text()='Browser Windows']
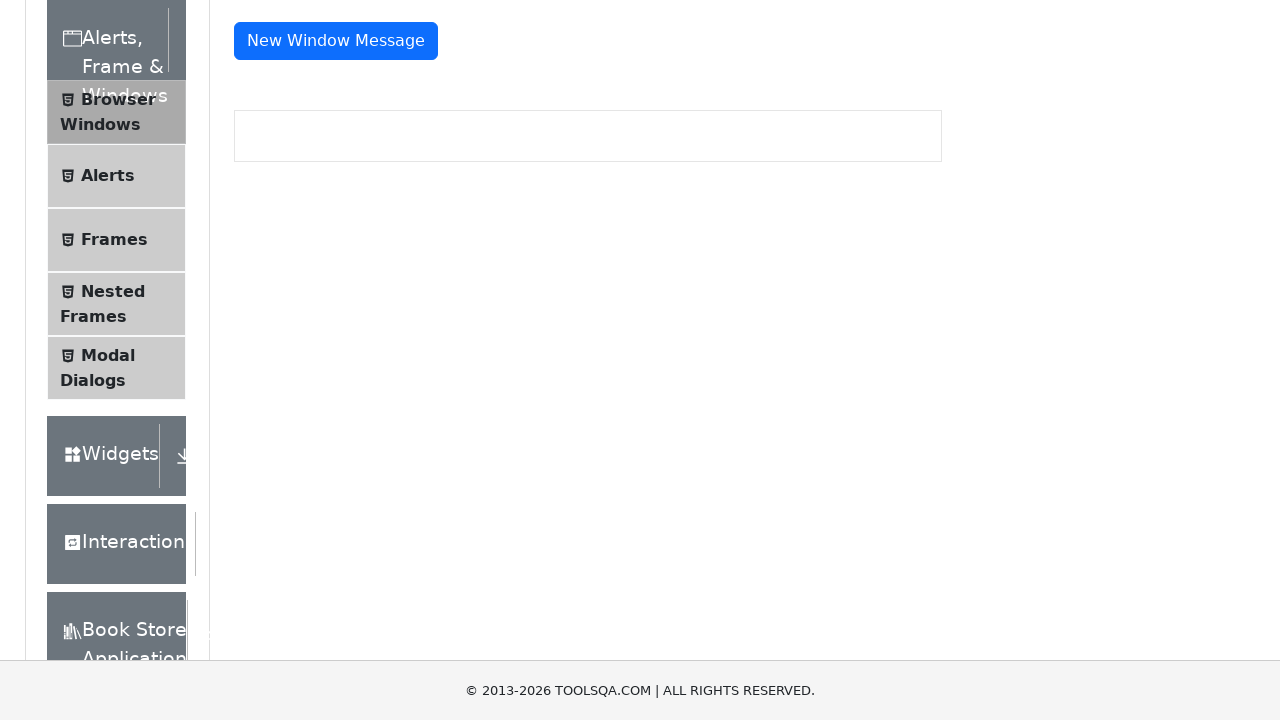

Clicked New Tab button at (280, 242) on #tabButton
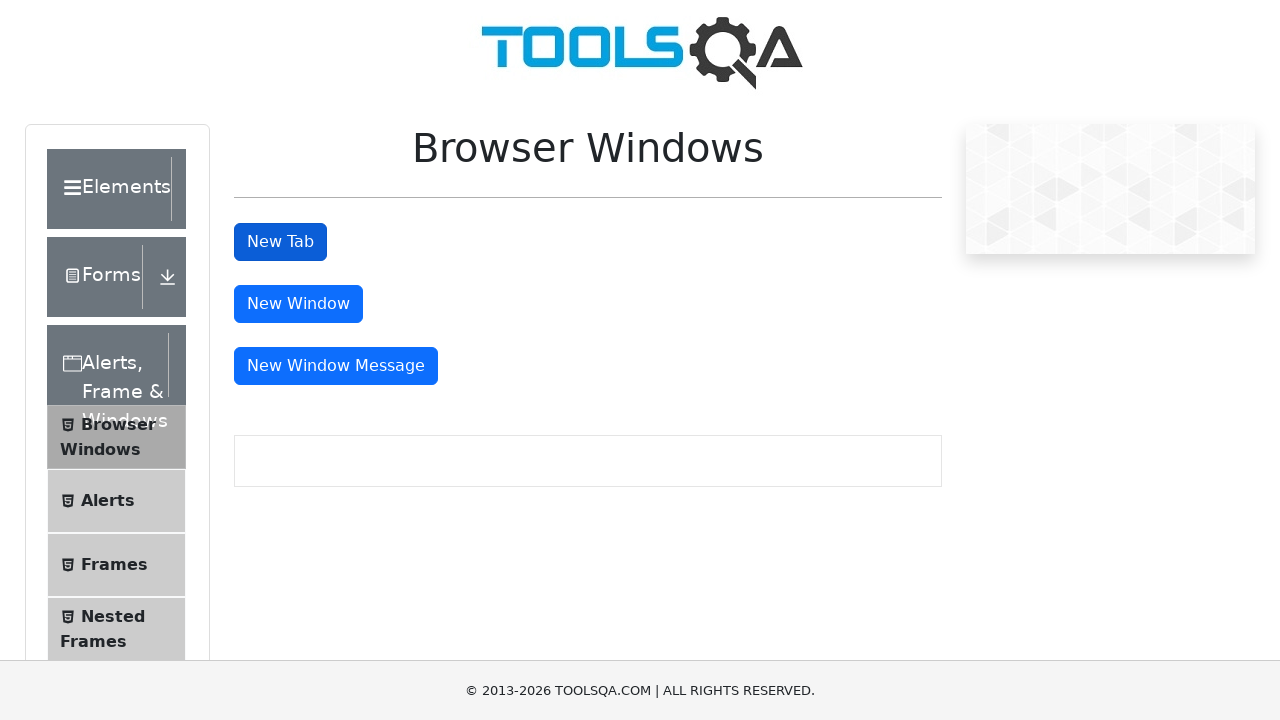

New tab loaded and ready
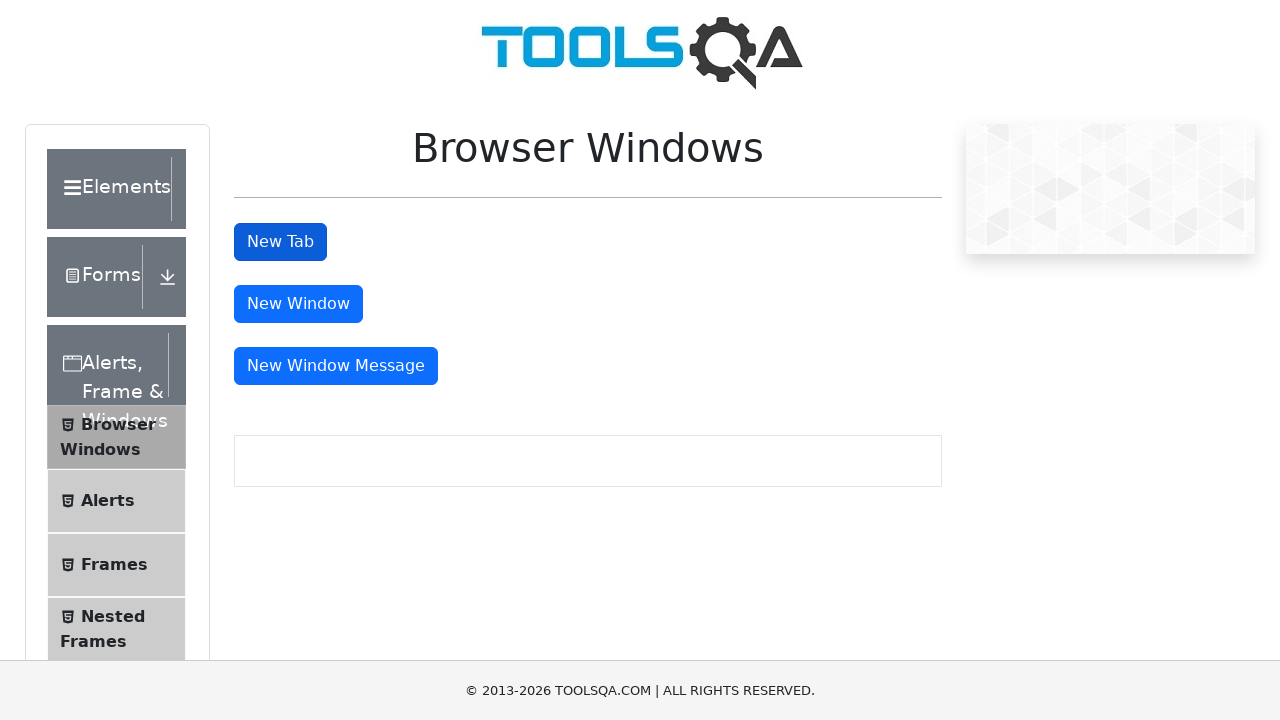

Located sample heading in new tab
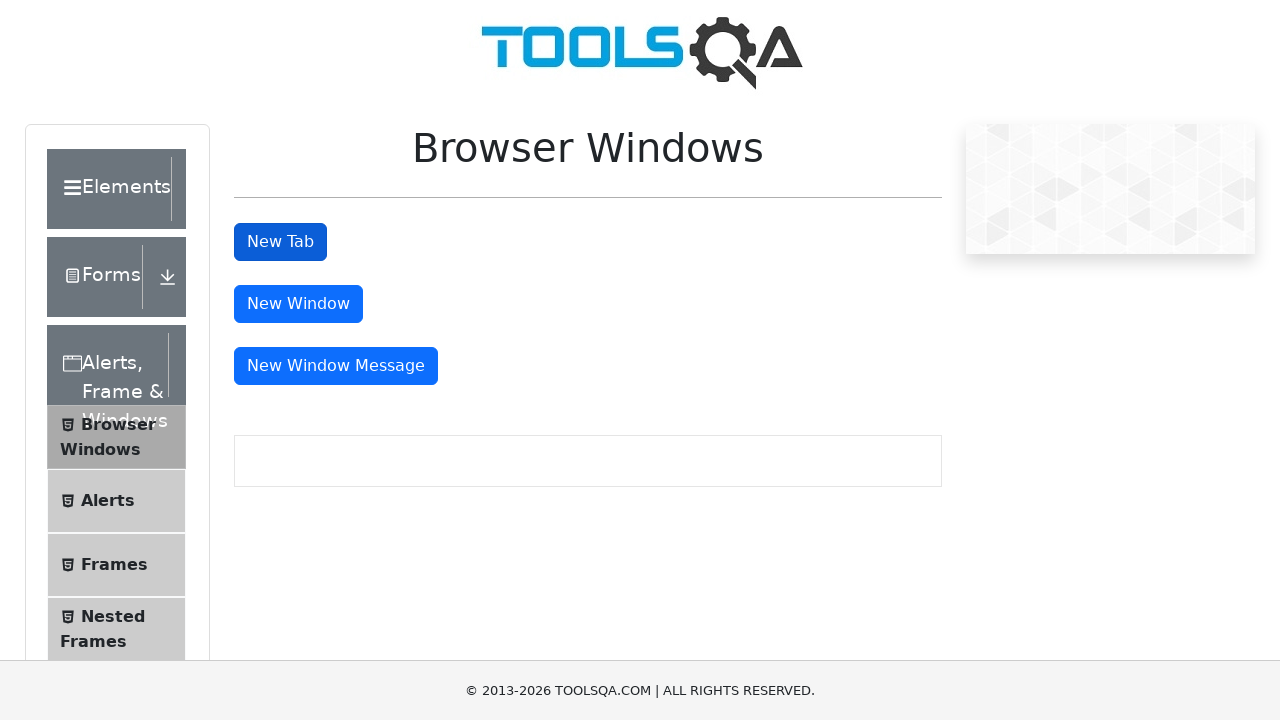

Closed new tab
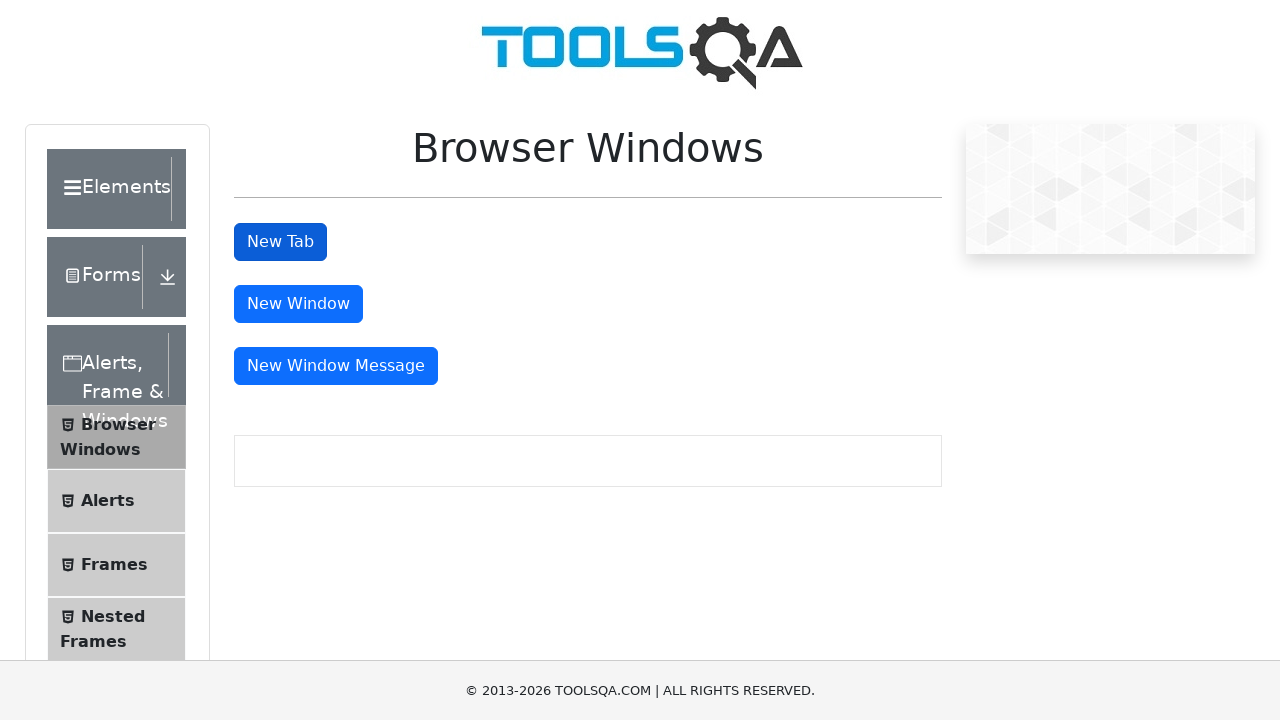

Clicked New Window button at (298, 304) on #windowButton
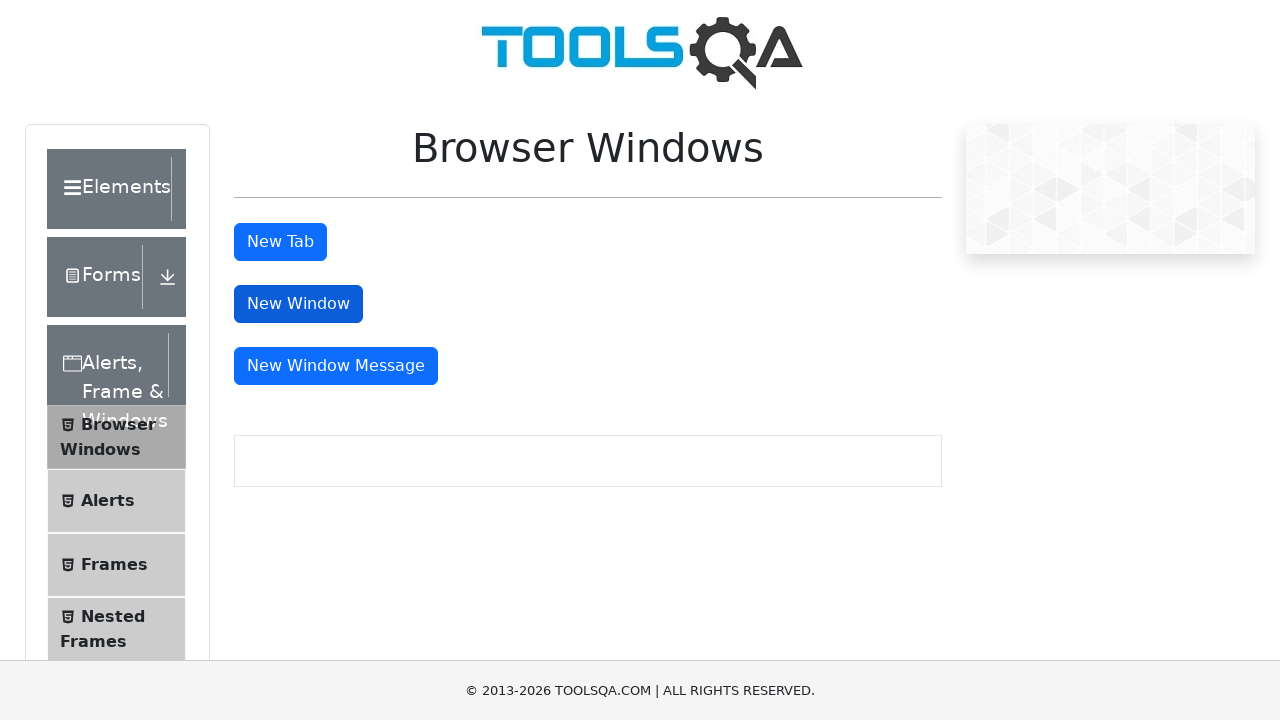

New window loaded and ready
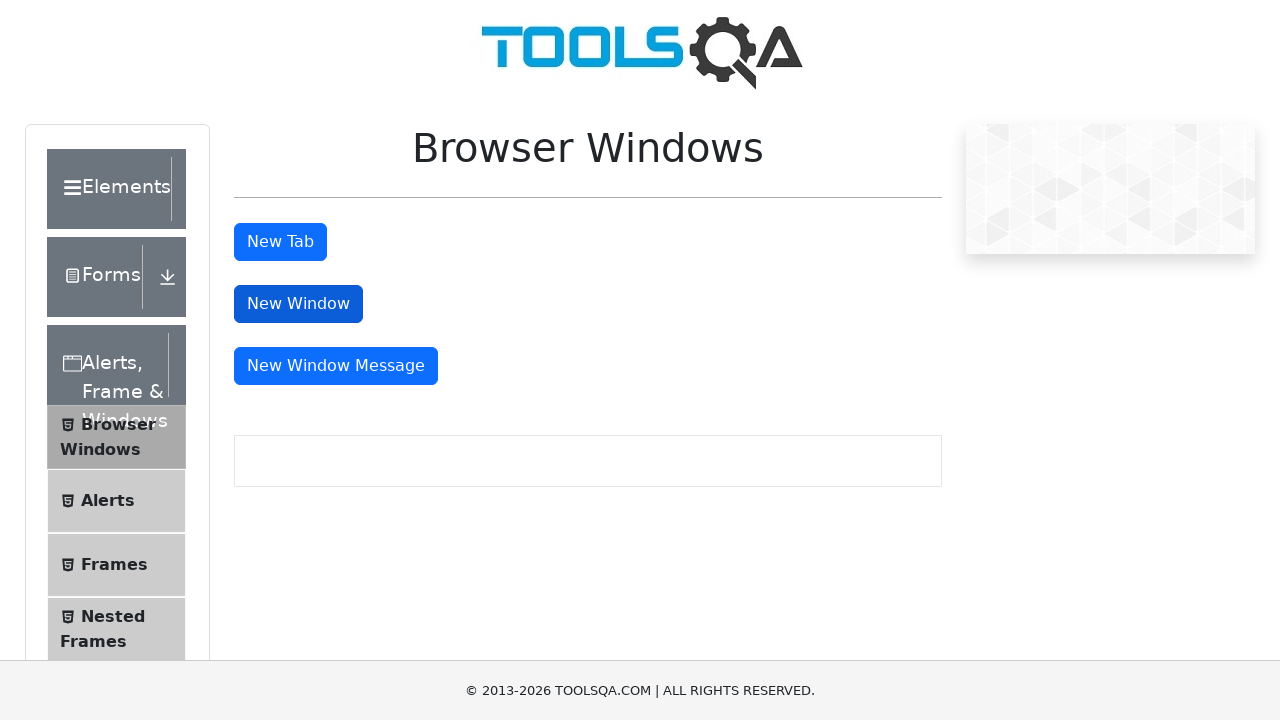

Located sample heading in new window
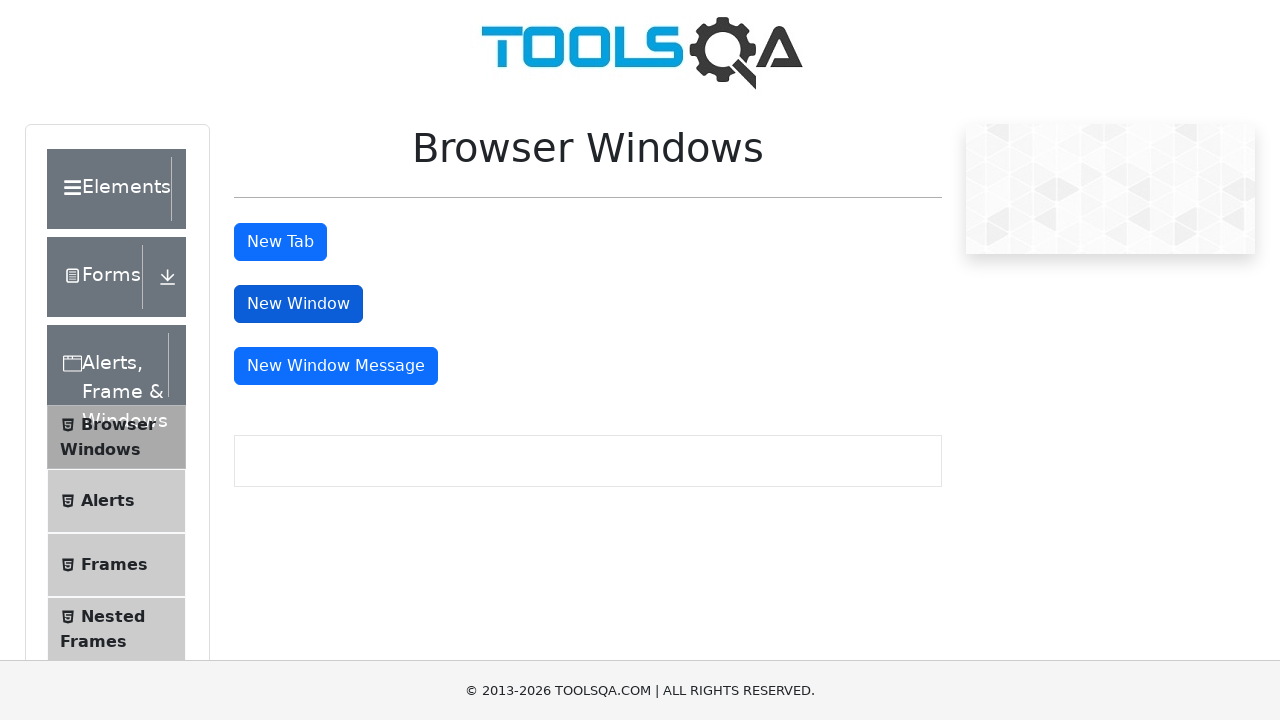

Closed new window
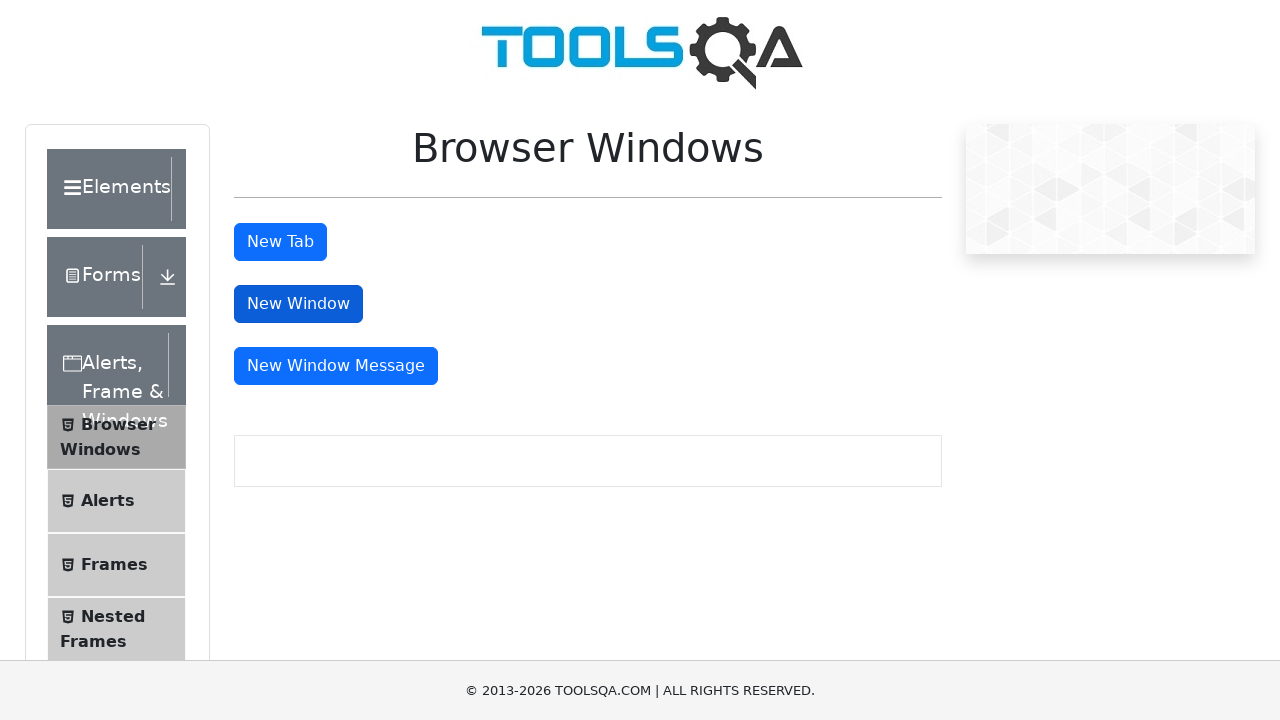

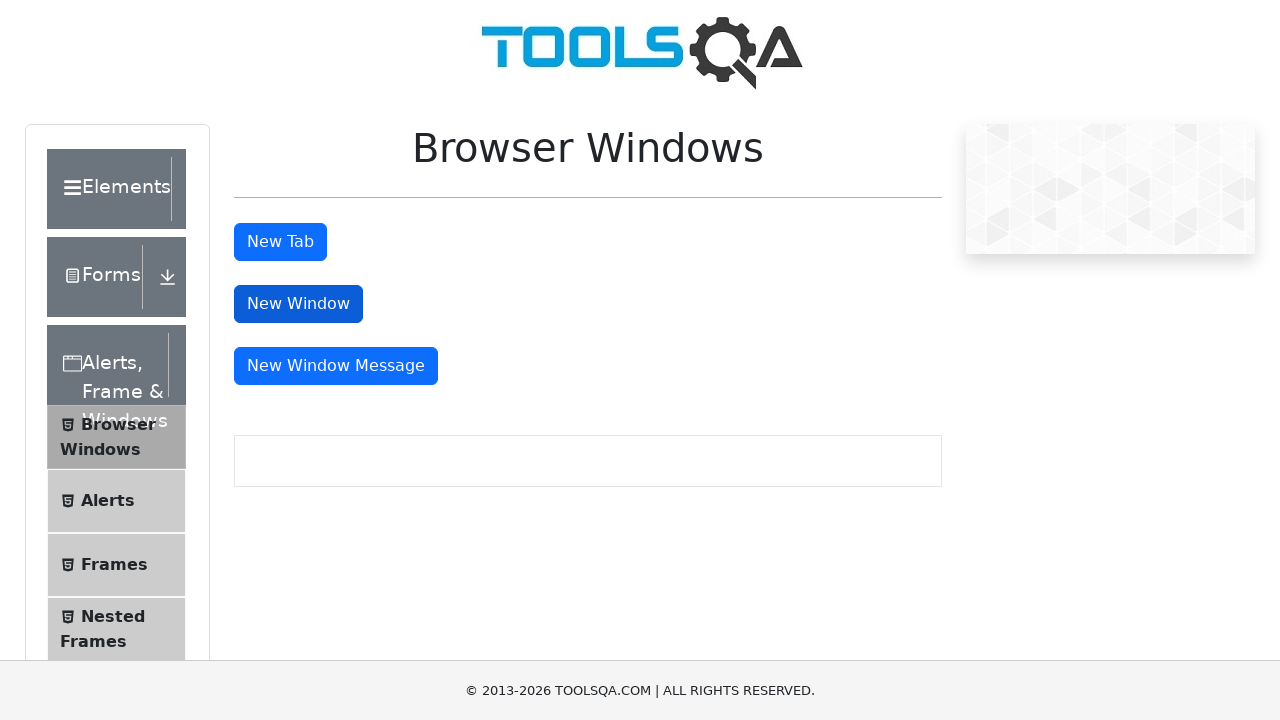